Tests opening a new browser tab by clicking a link with target="_blank", then switches to the new tab and clicks on "关于社区" (About Community) link.

Starting URL: https://testerhome.com/topics/25593

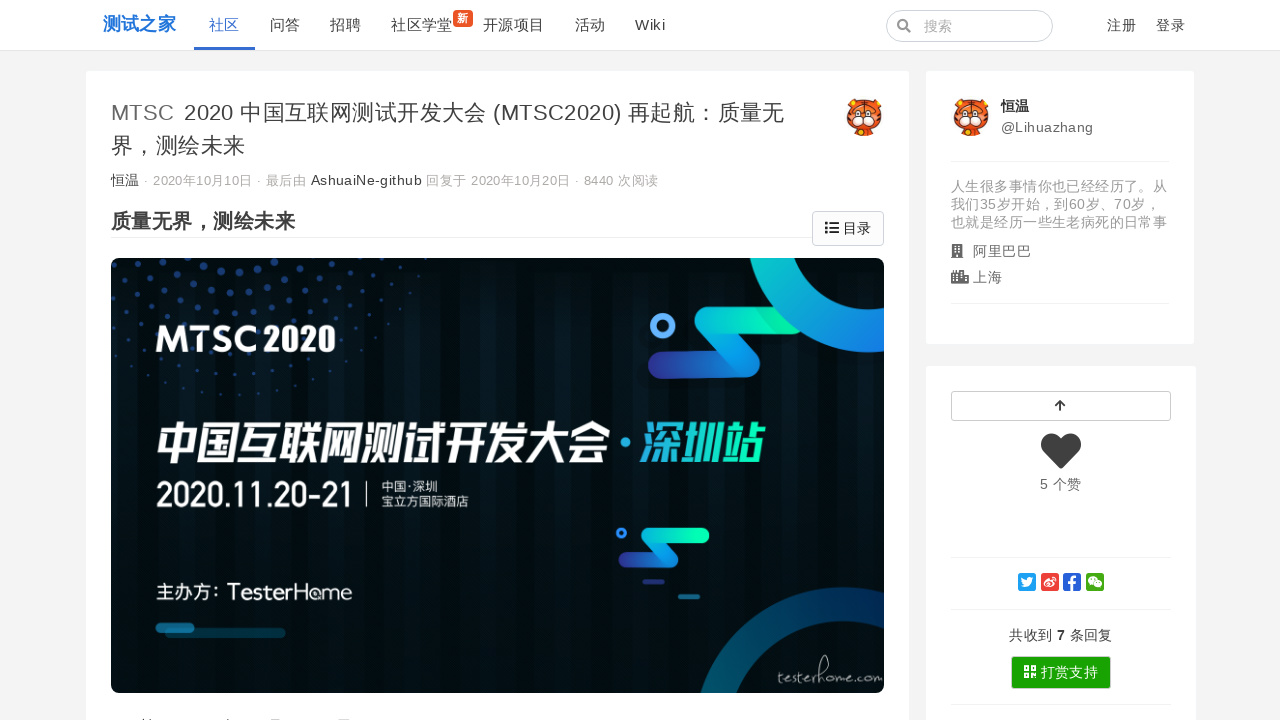

Clicked link with target='_blank' to open new tab at (427, 350) on [target="_blank"]
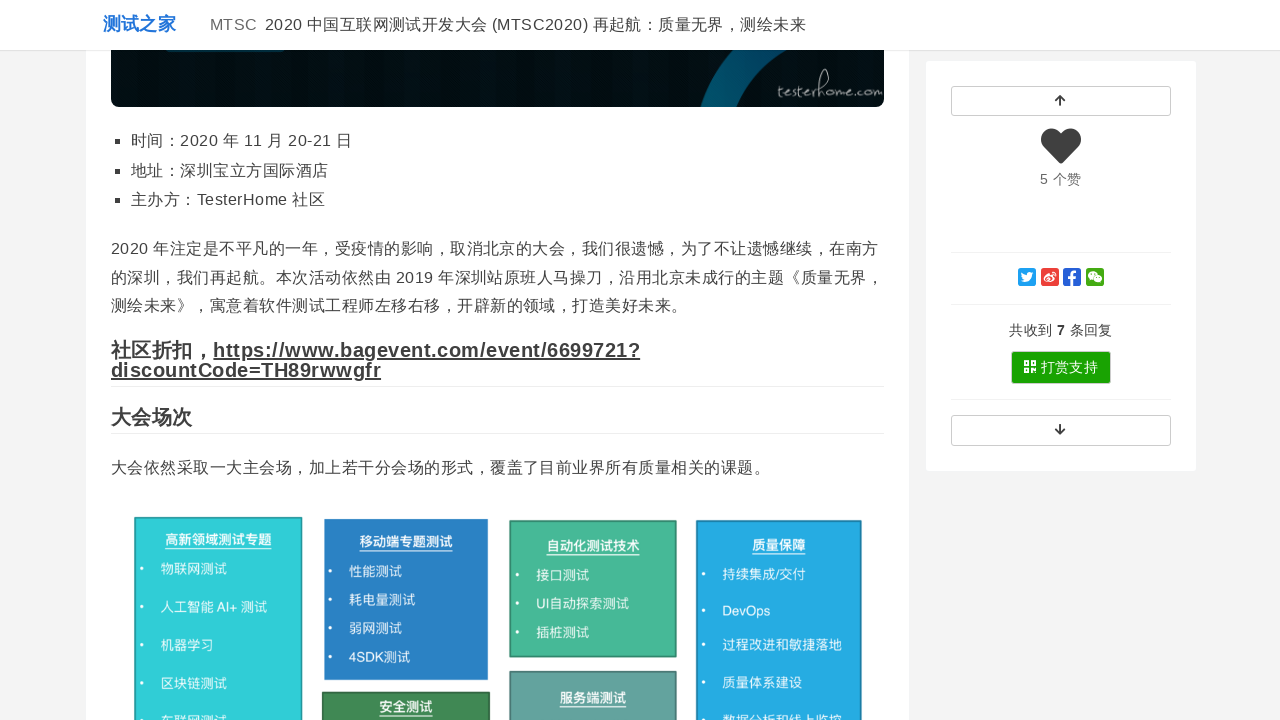

New page loaded and ready
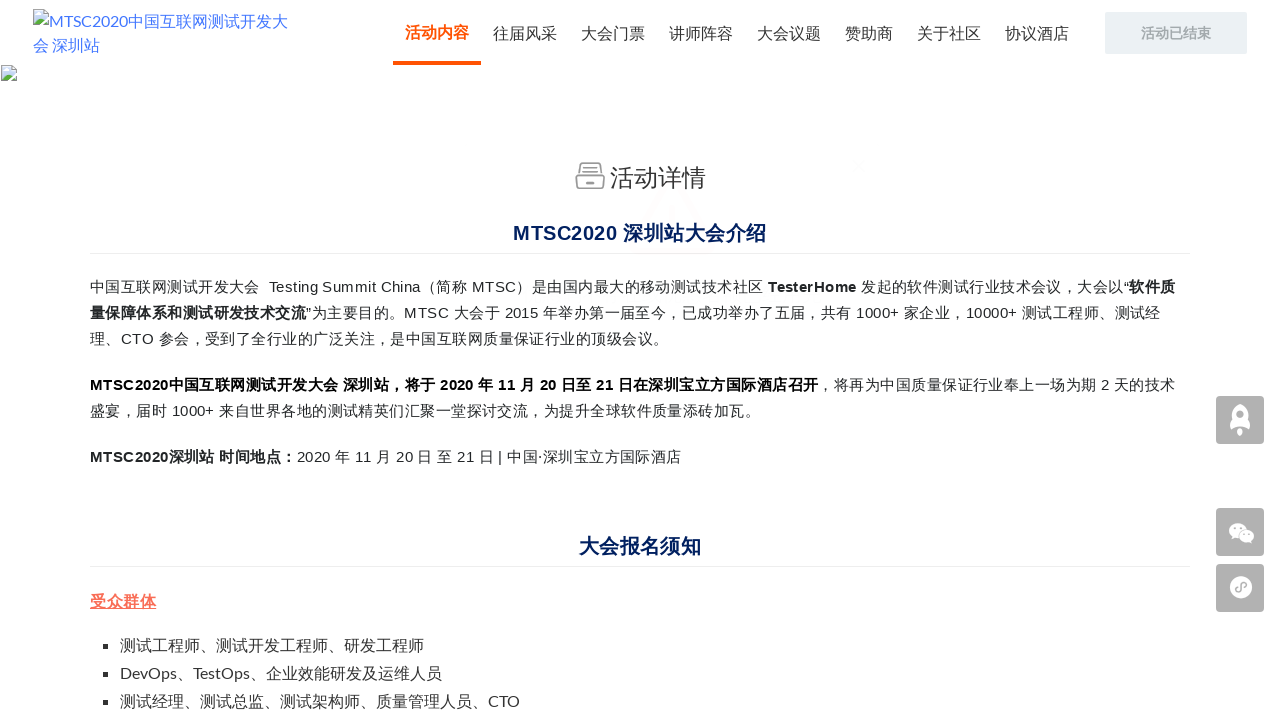

Clicked '关于社区' (About Community) link on new page at (949, 33) on a:text('关于社区')
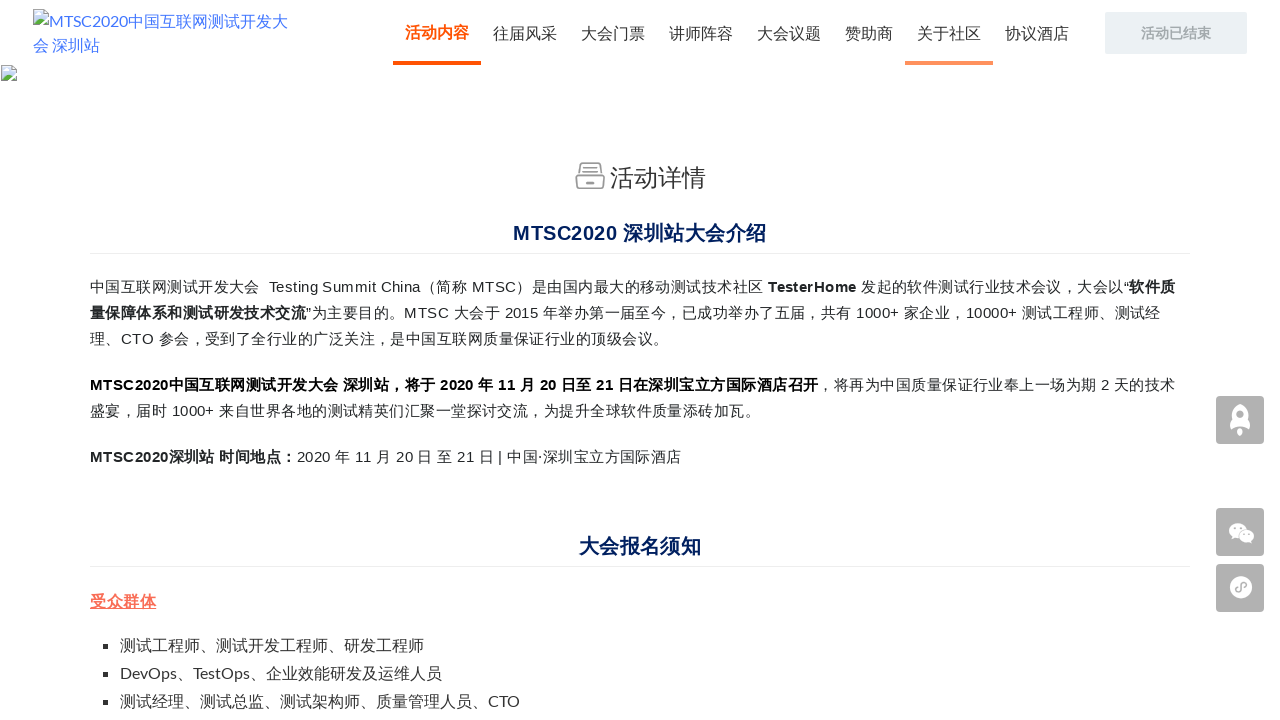

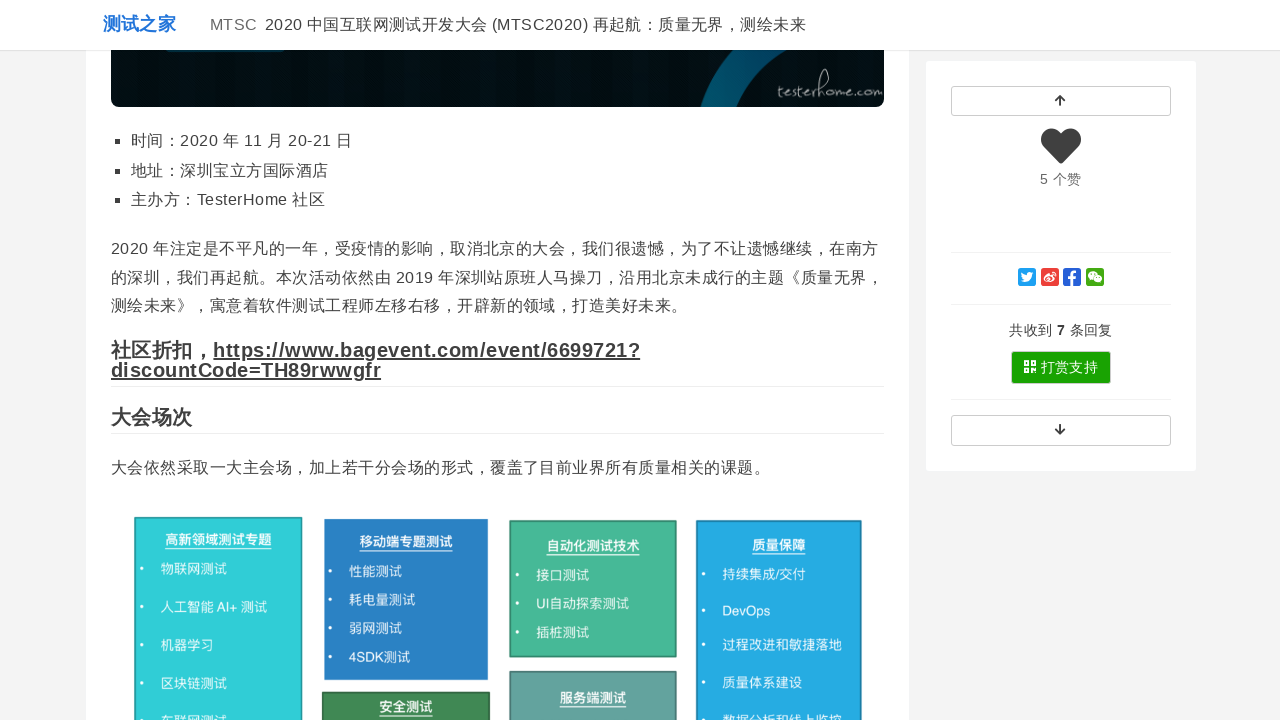